Clicks on the Store Locator link to navigate to store finder

Starting URL: https://www.tkmaxx.com/uk/en/

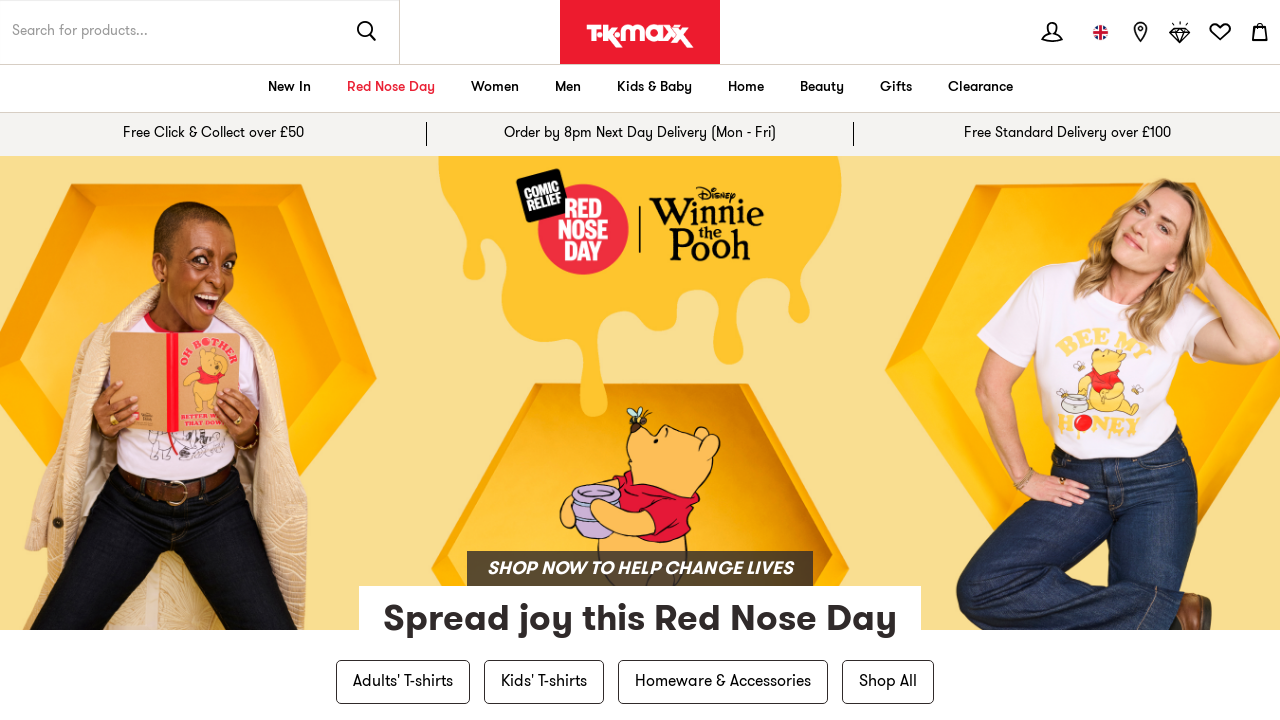

Clicked on Store Locator link to navigate to store finder at (1140, 32) on a[aria-label='Store Locator']
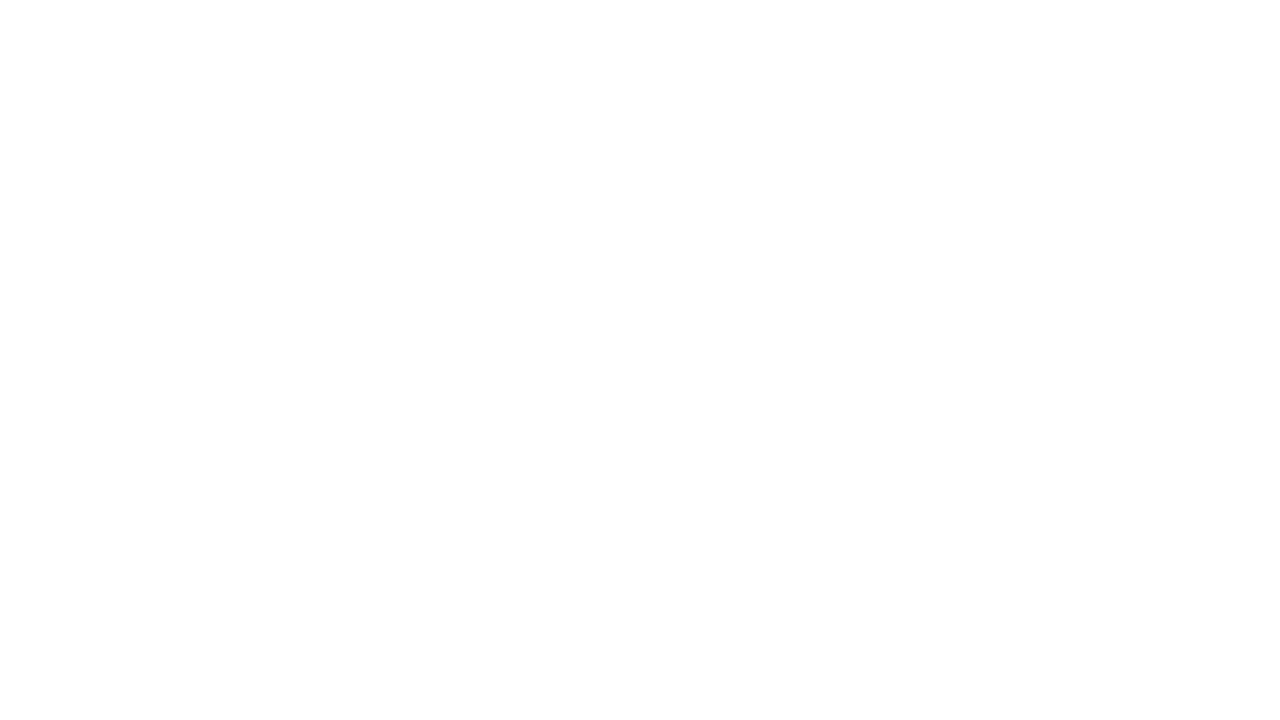

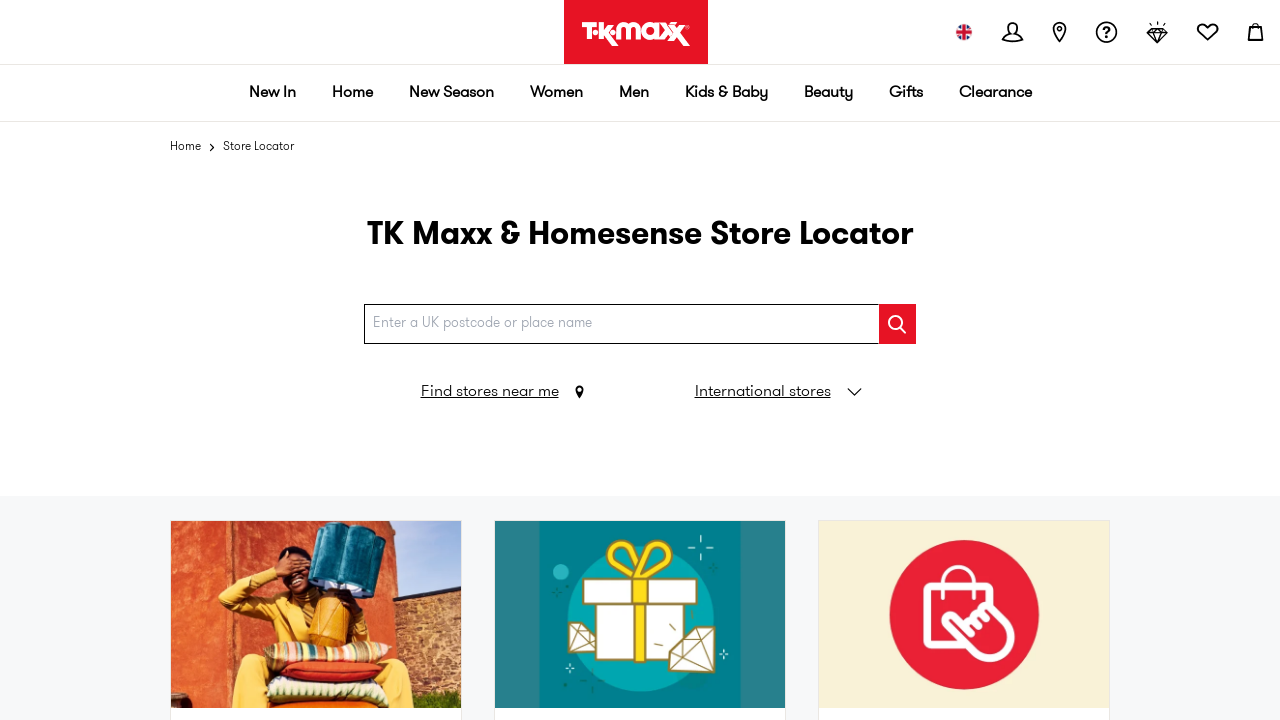